Tests iframe interaction by loading an iframe and clicking a mentorship link inside it

Starting URL: https://rahulshettyacademy.com/AutomationPractice/

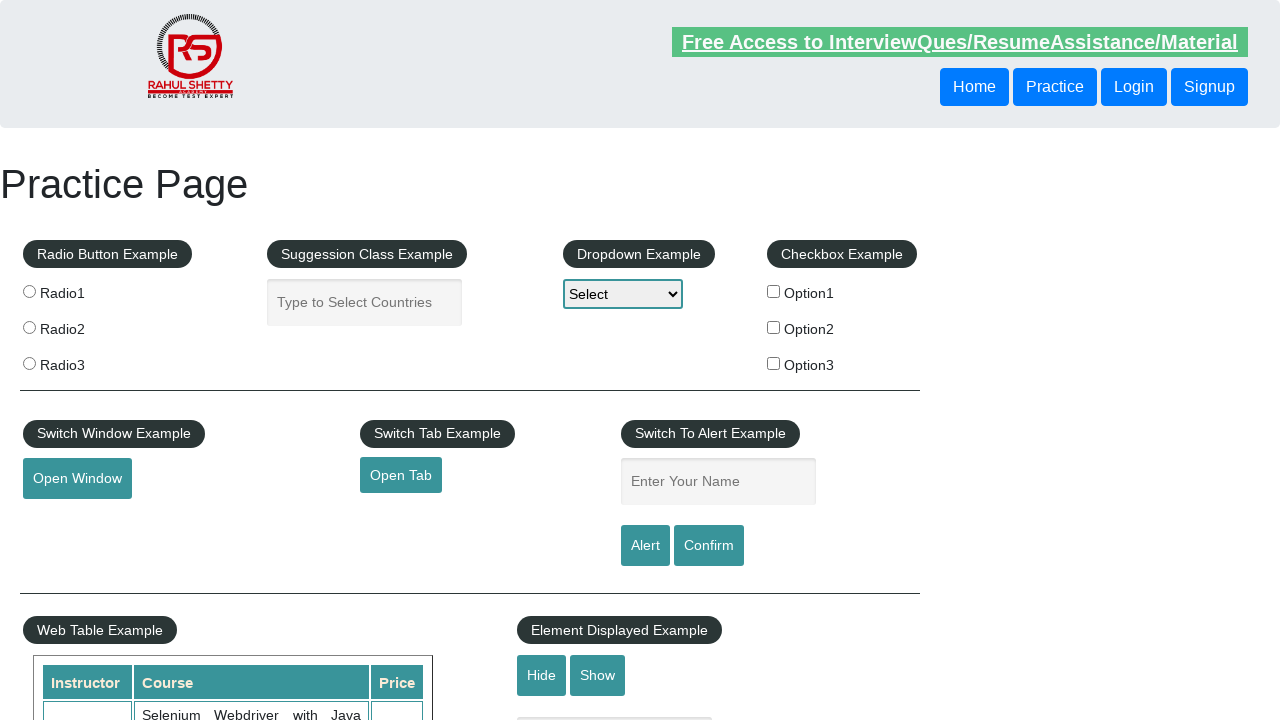

Waited for iframe with id 'courses-iframe' to load
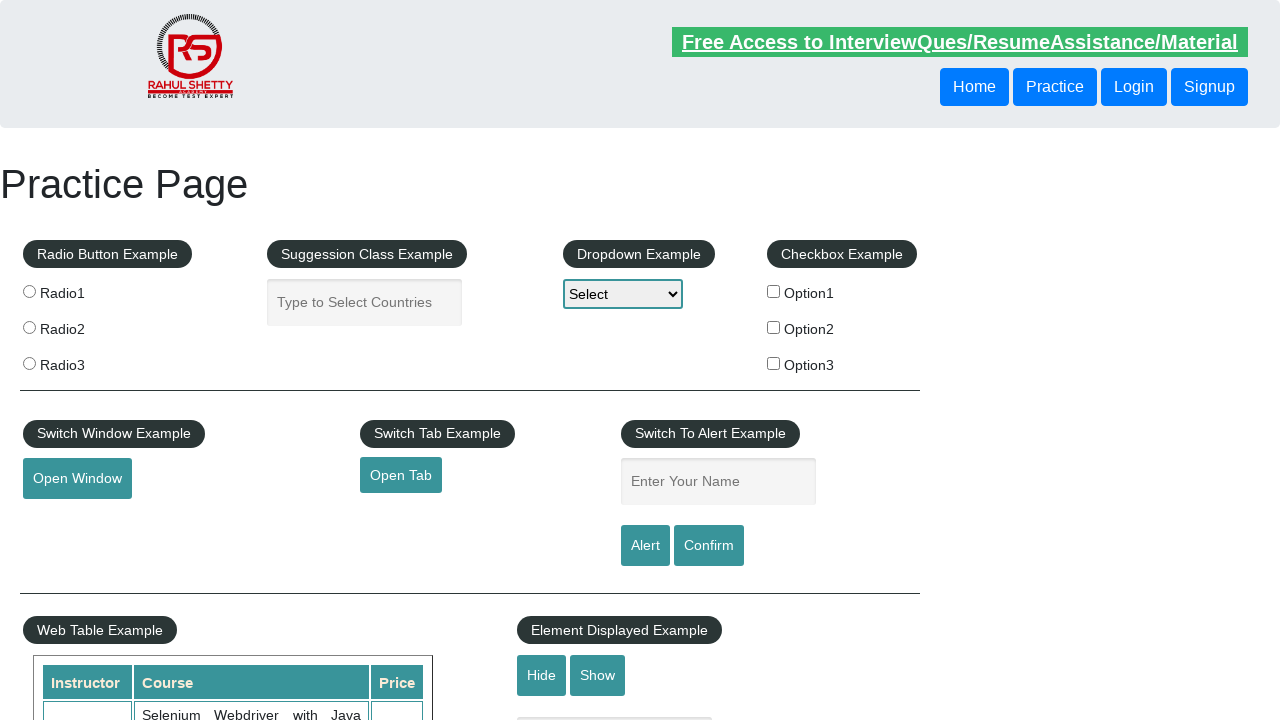

Located iframe element with id 'courses-iframe'
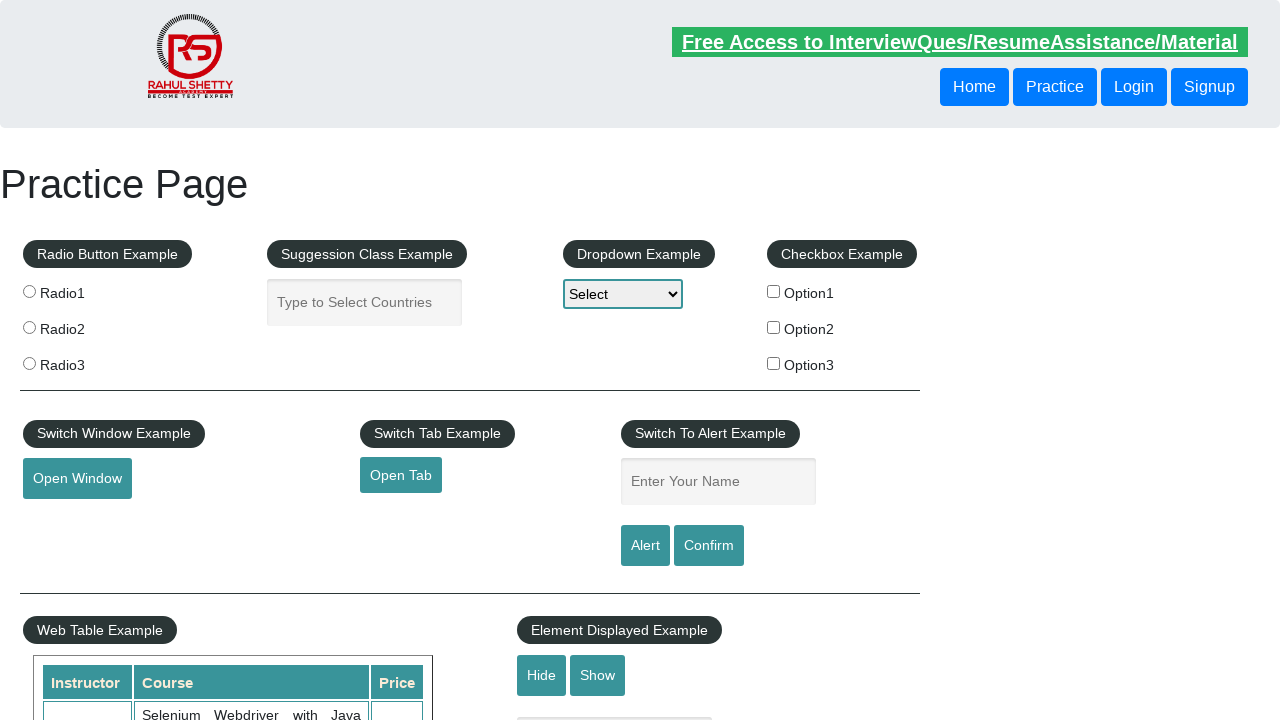

Clicked mentorship link inside iframe at (618, 360) on #courses-iframe >> internal:control=enter-frame >> a[href*=mentorship] >> nth=0
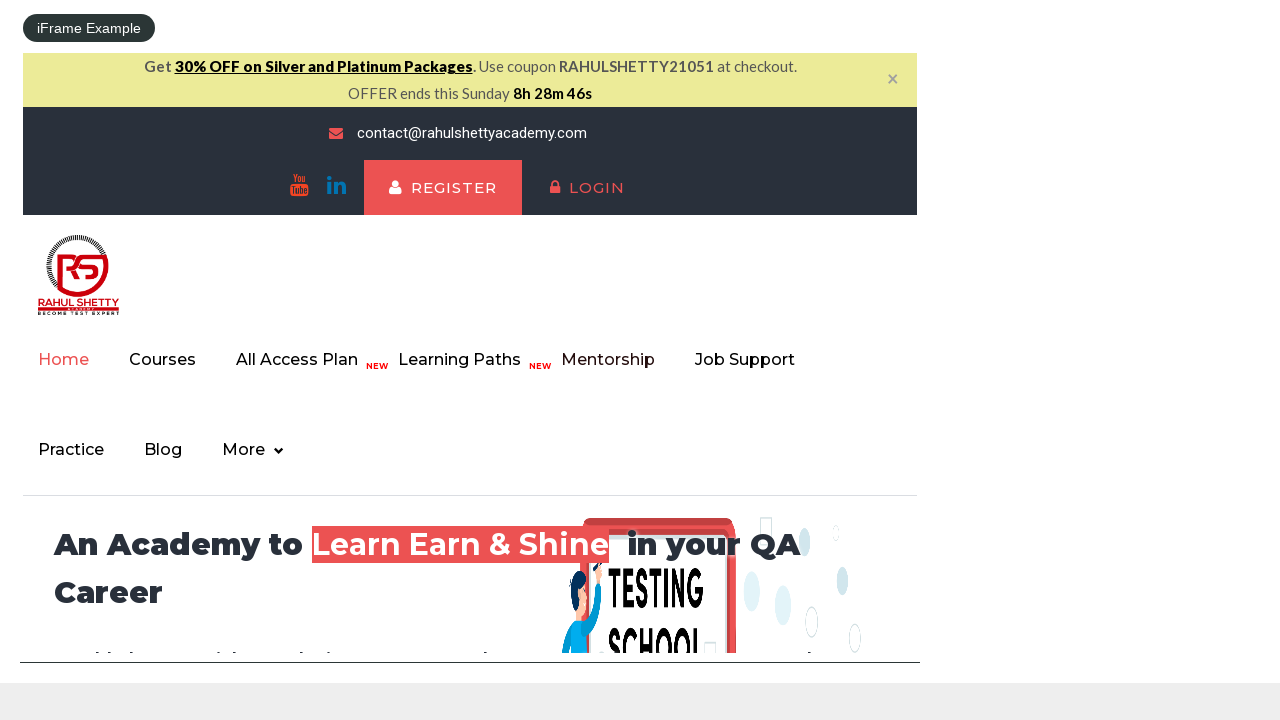

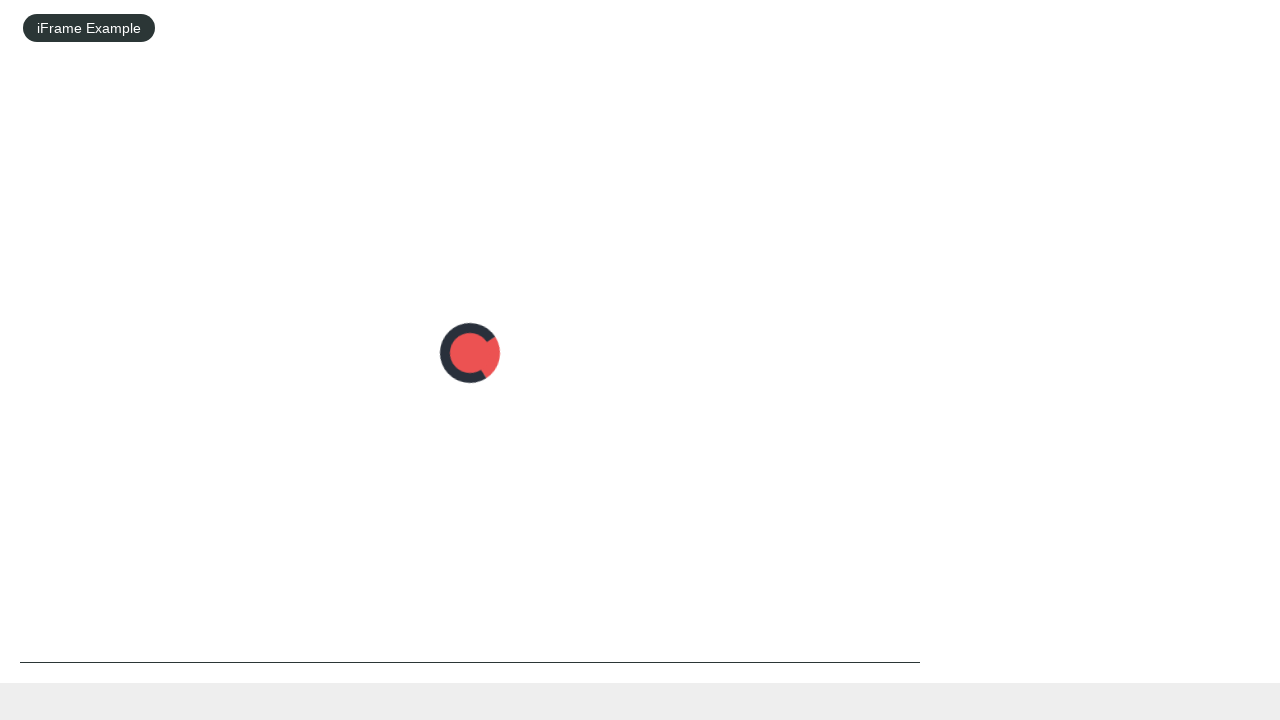